Tests the Cookie information button in the footer by clicking it to open the cookie tooltip

Starting URL: https://b2c.passport.rt.ru/auth/realms/b2c/protocol/openid-connect/auth?client_id=account_b2c&redirect_uri=https://b2c.passport.rt.ru/account_b2c/login&response_type=code&scope=openid&state=149e4875-32e6-491e-bccb-1e01cb086a56&theme&auth_type

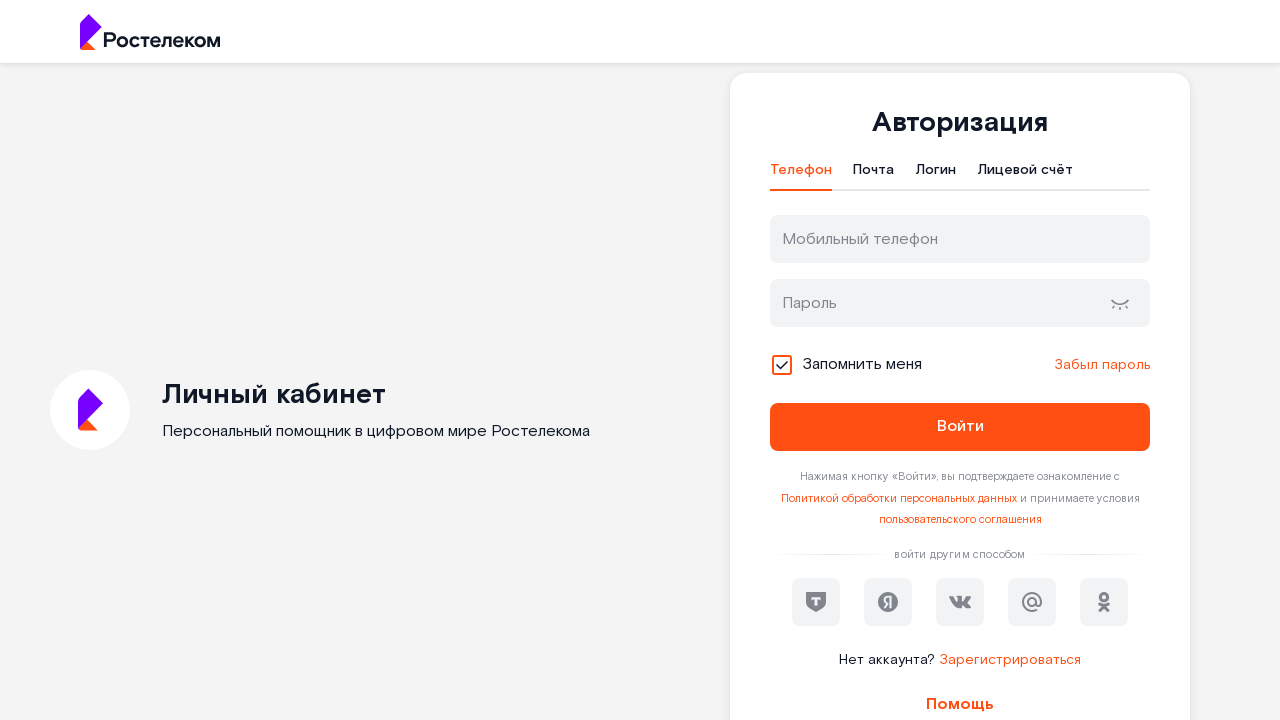

Clicked the Cookie information button in the footer to open cookie tooltip at (576, 638) on #cookies-tip-open
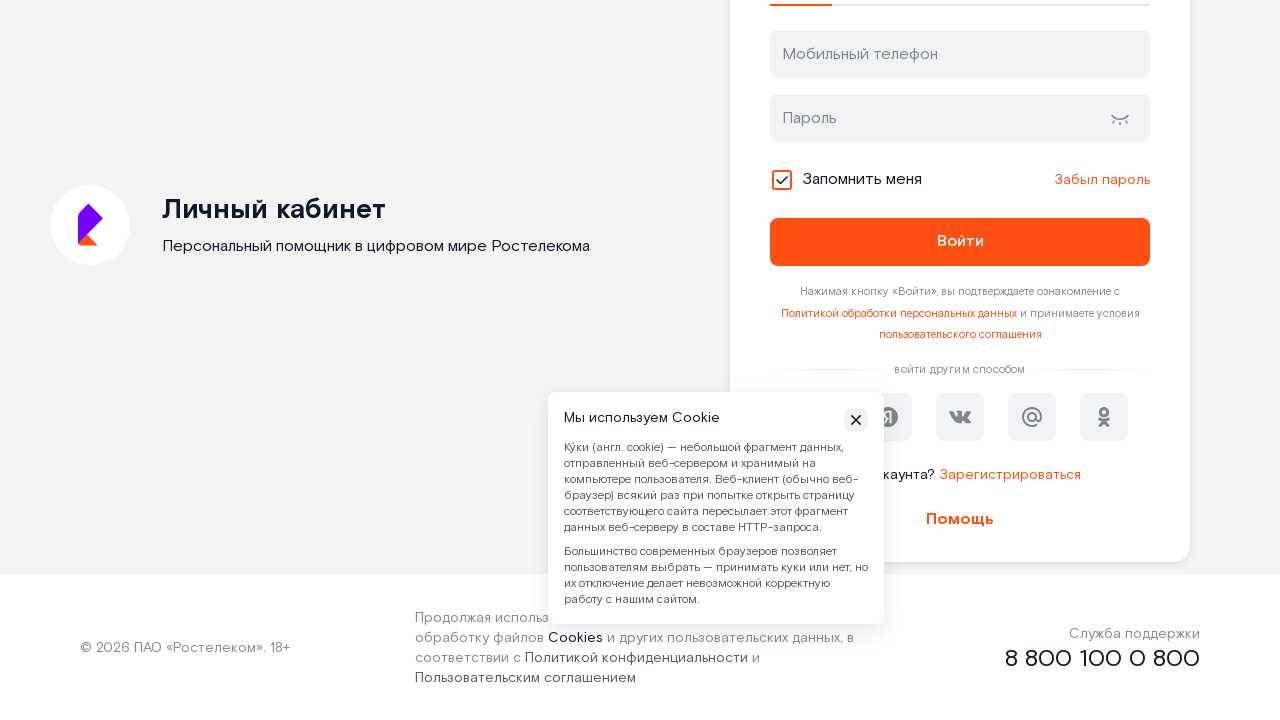

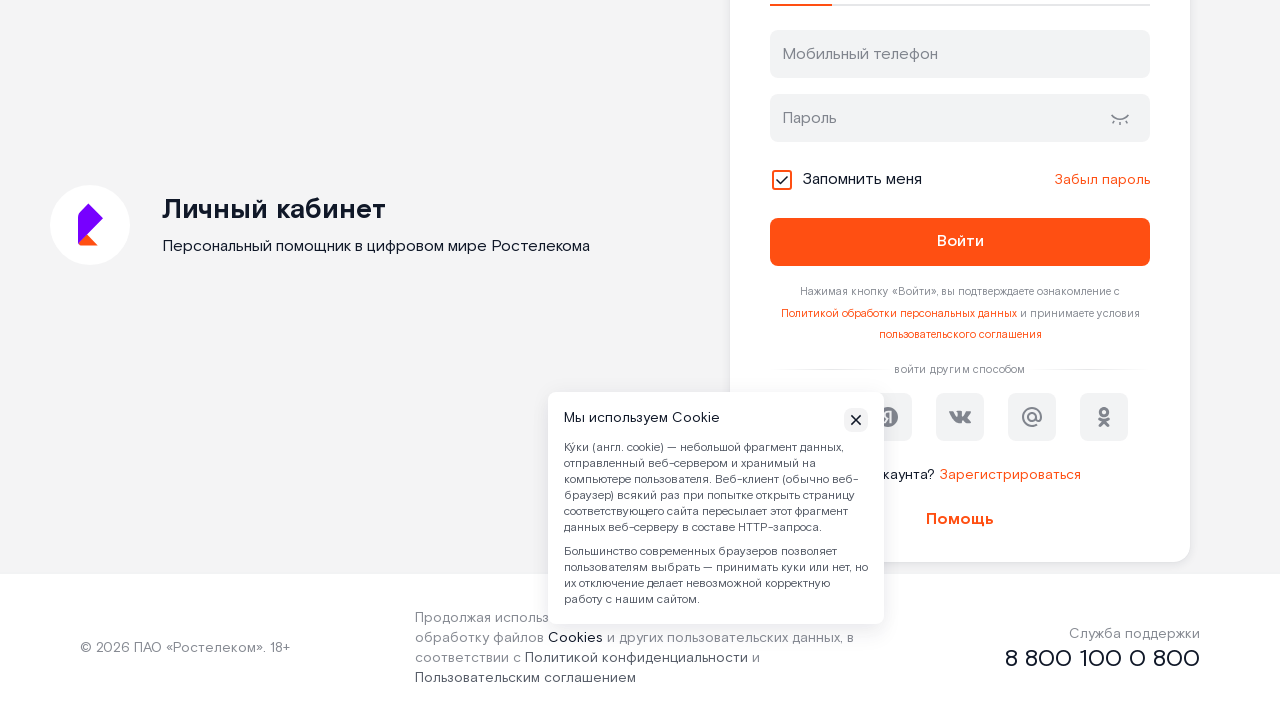